Tests drag and drop functionality within an iframe on the jQuery UI droppable demo page by dragging an element onto a drop target, then fills a search field.

Starting URL: https://jqueryui.com/droppable/

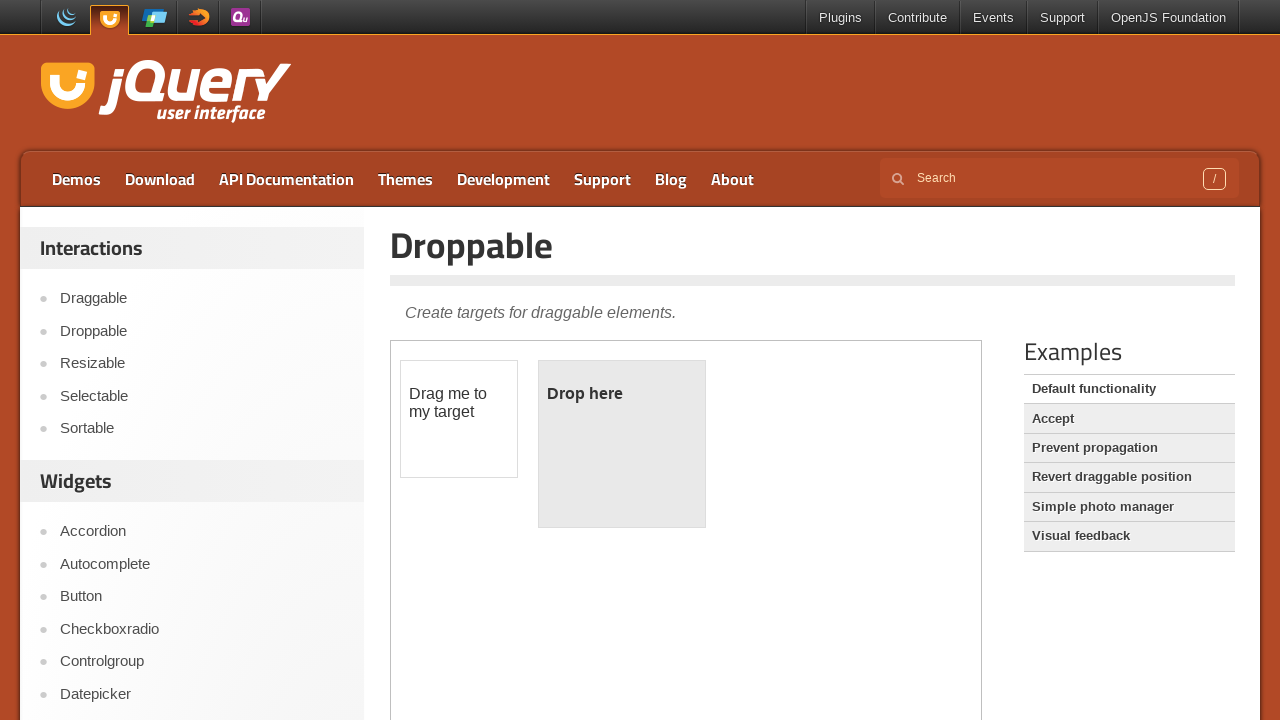

Located the demo iframe
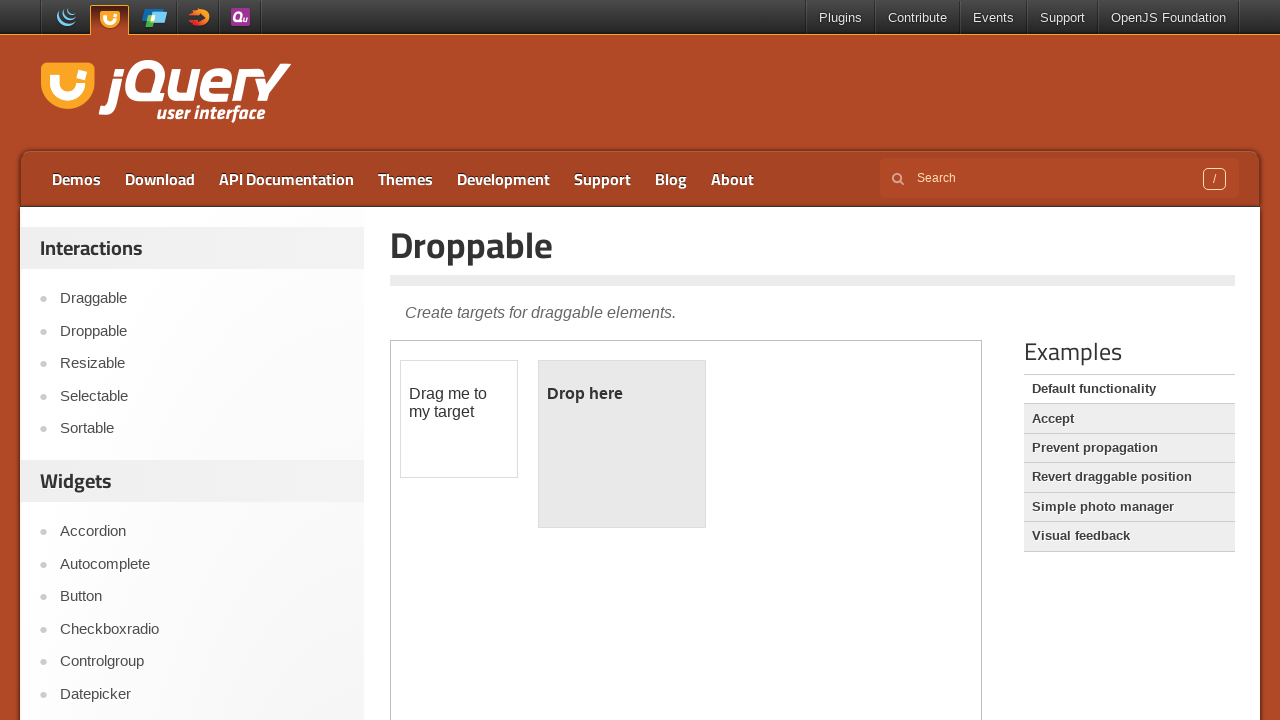

Located the draggable element within the iframe
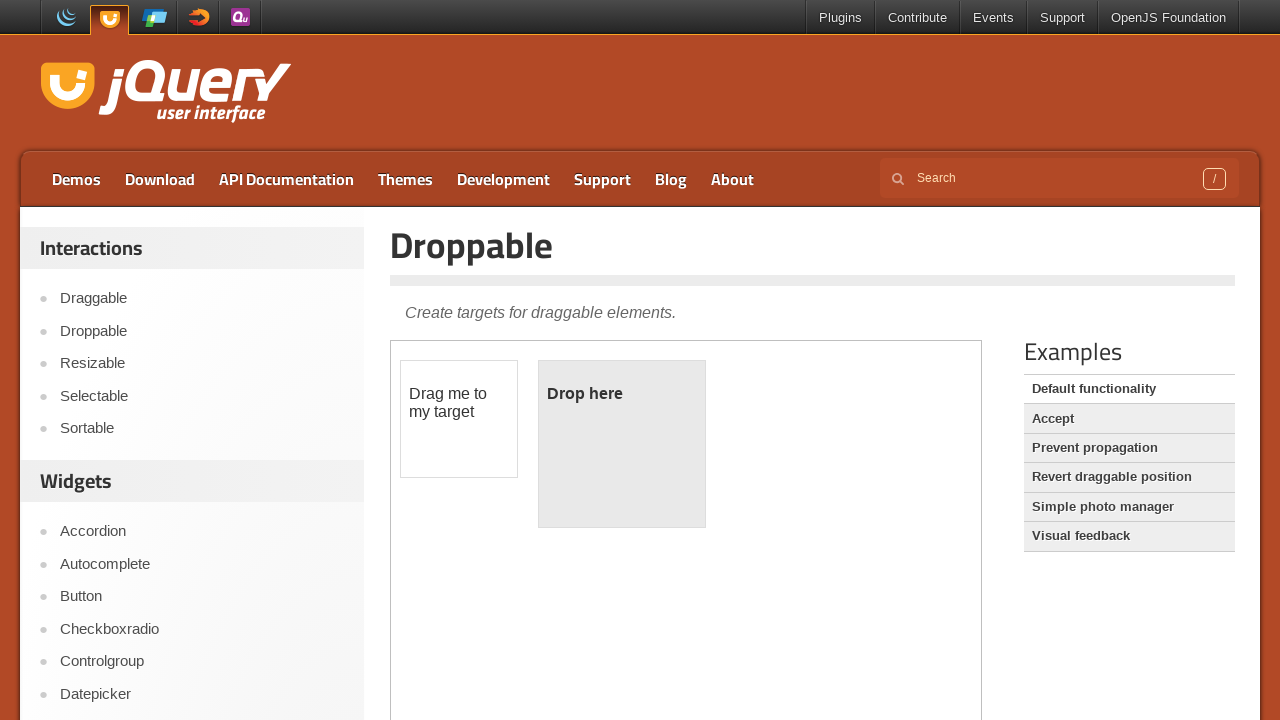

Located the droppable element within the iframe
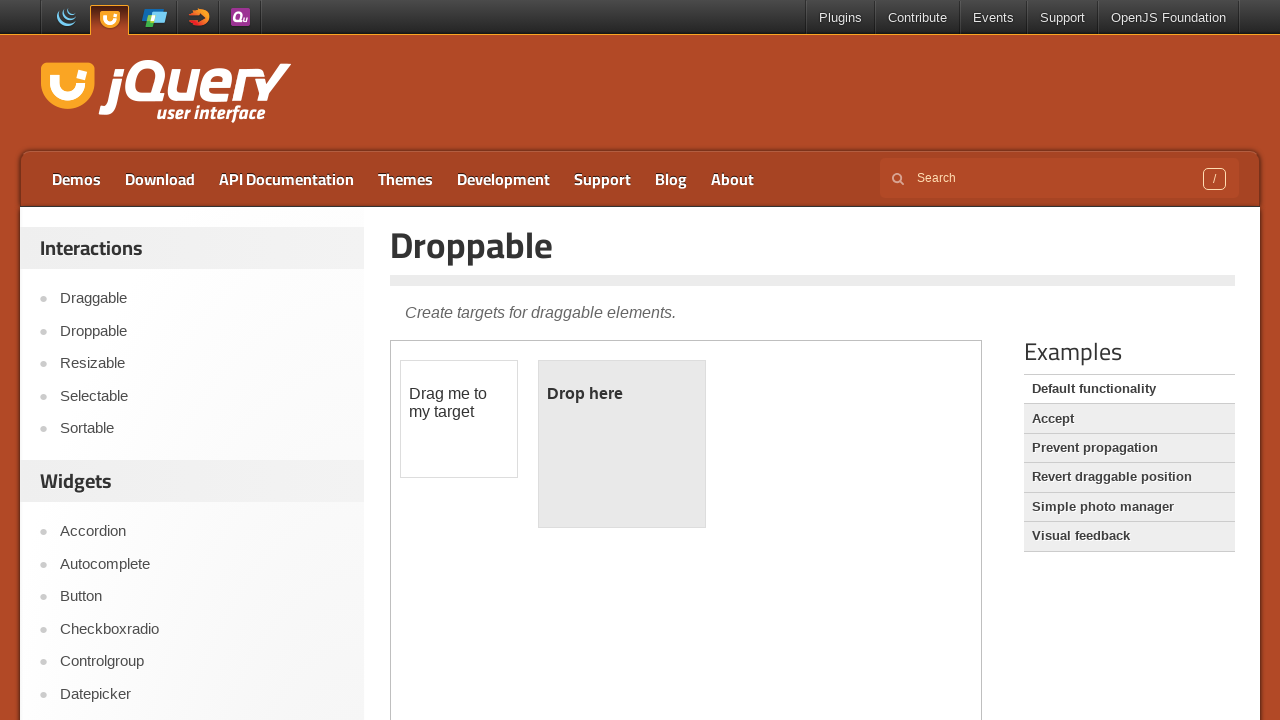

Dragged element onto drop target at (622, 444)
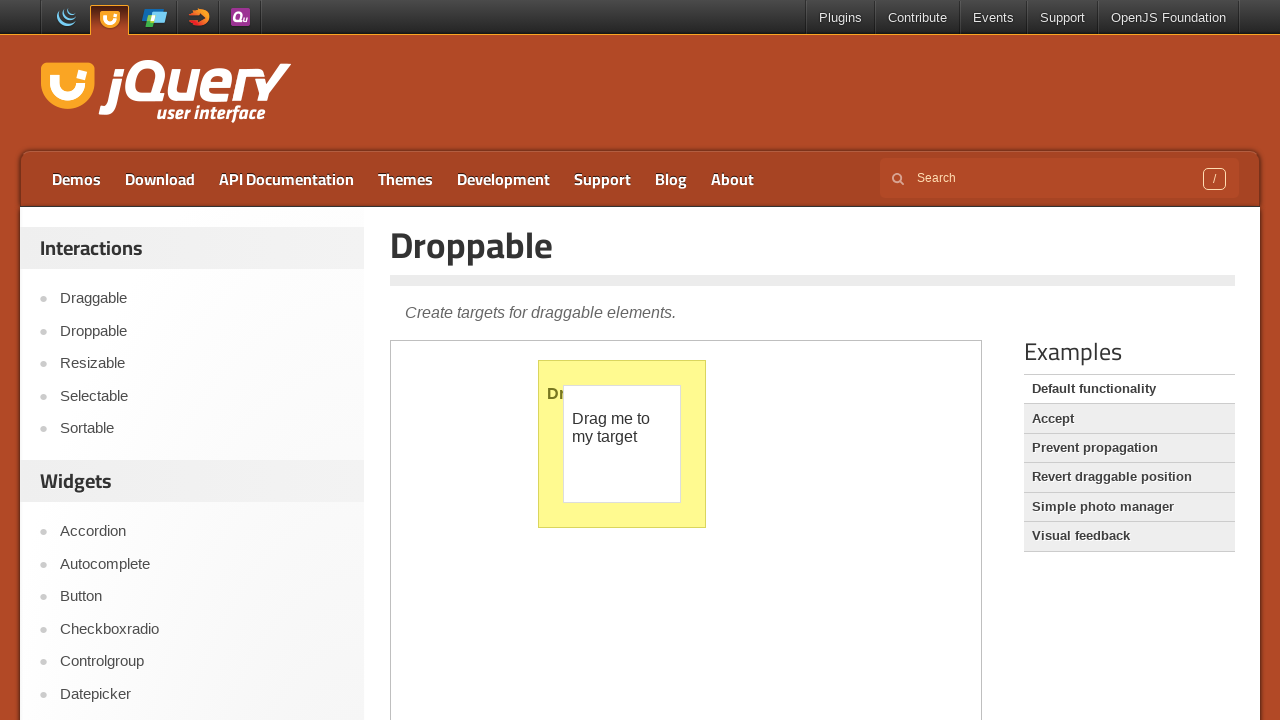

Filled search field with 'Playwright' on input[type='search']
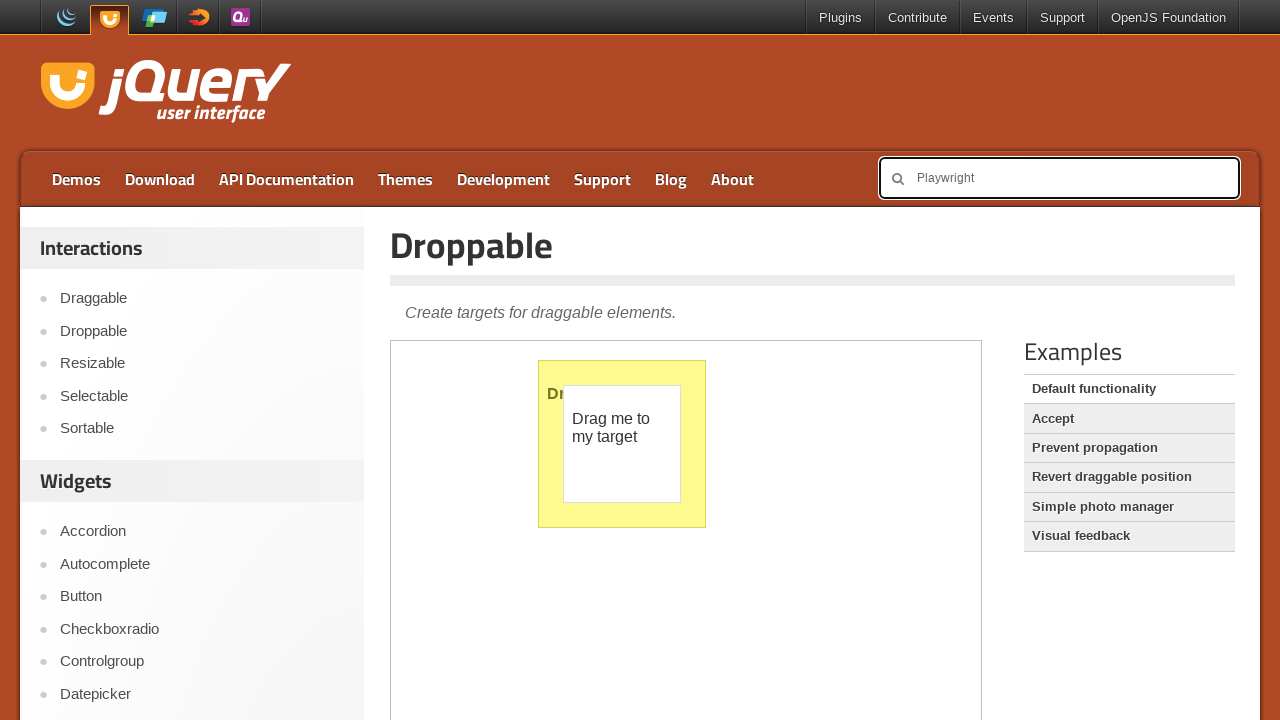

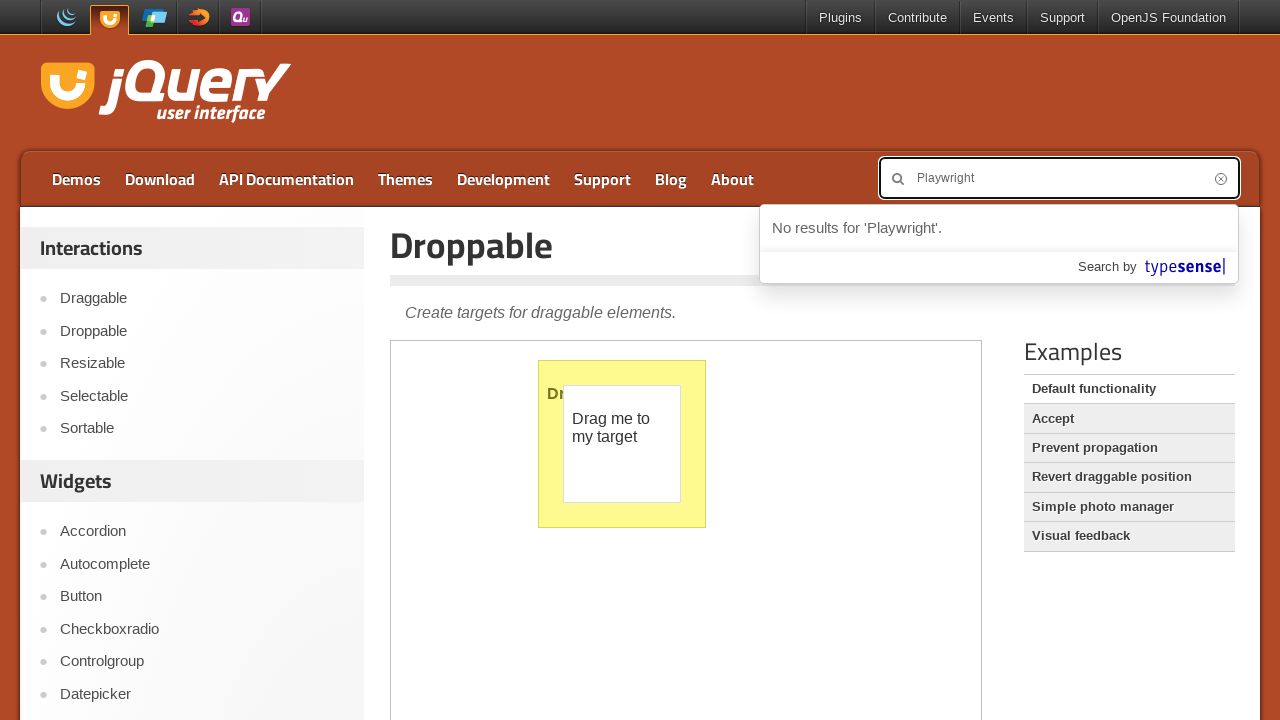